Navigates to the Selenium website and scrolls down to the "Selenium Level Sponsors" section

Starting URL: https://selenium.dev

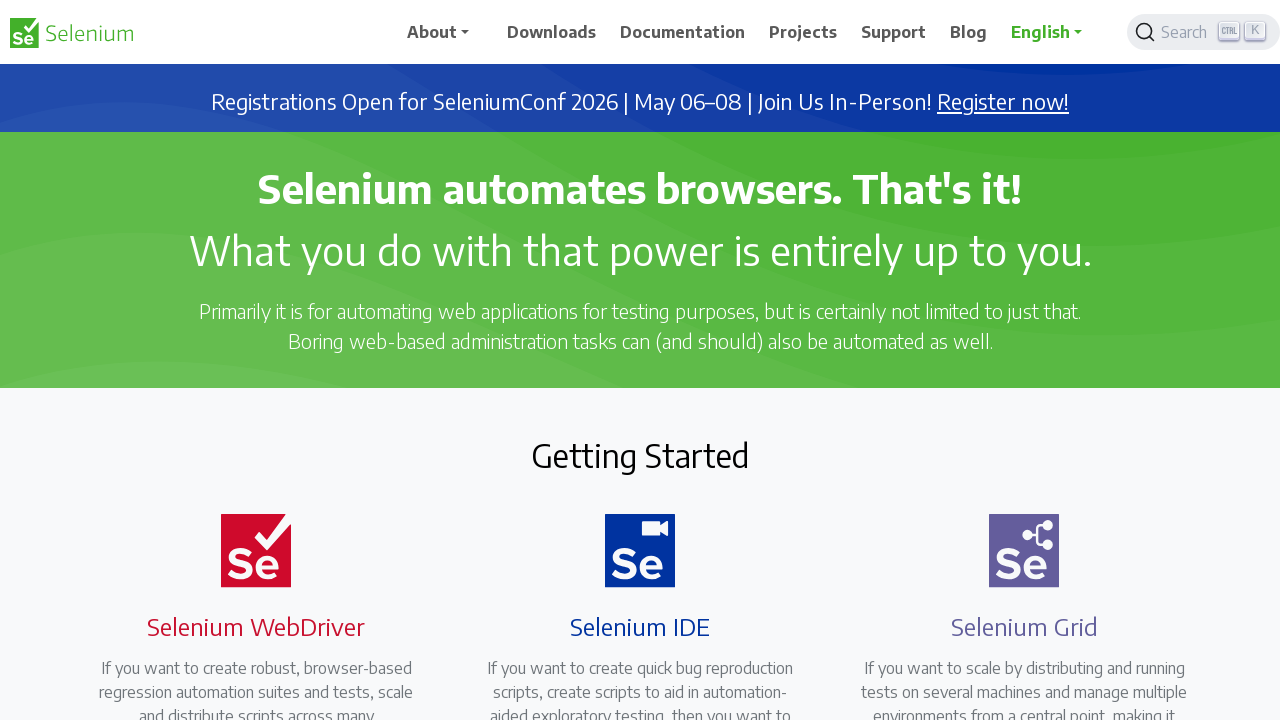

Located 'Selenium Level Sponsors' heading element
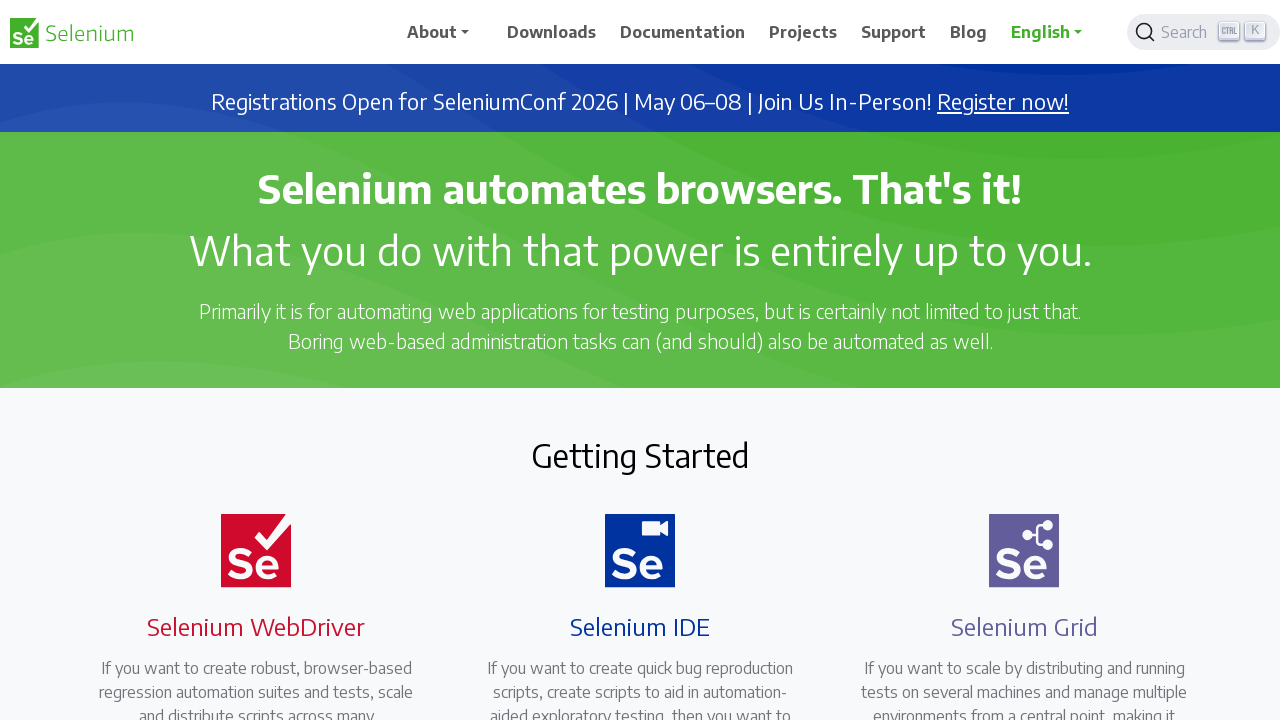

Scrolled to 'Selenium Level Sponsors' section
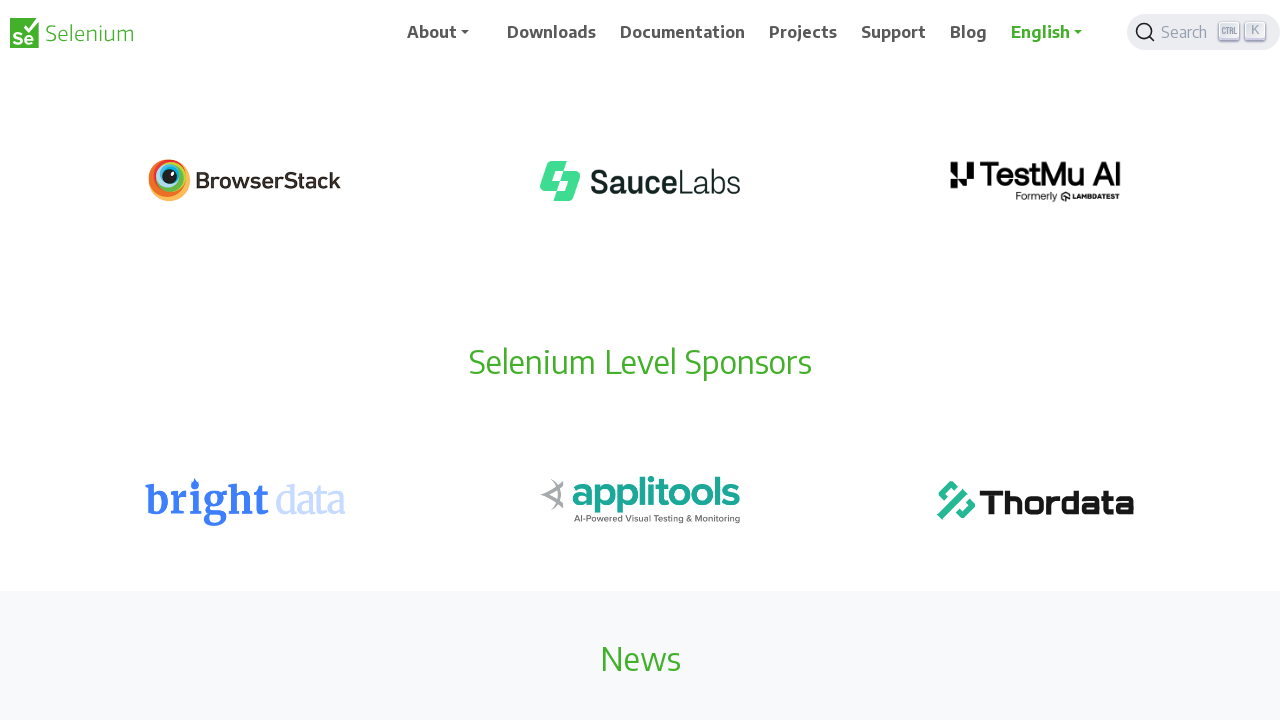

Applied additional scroll offset of -100 pixels
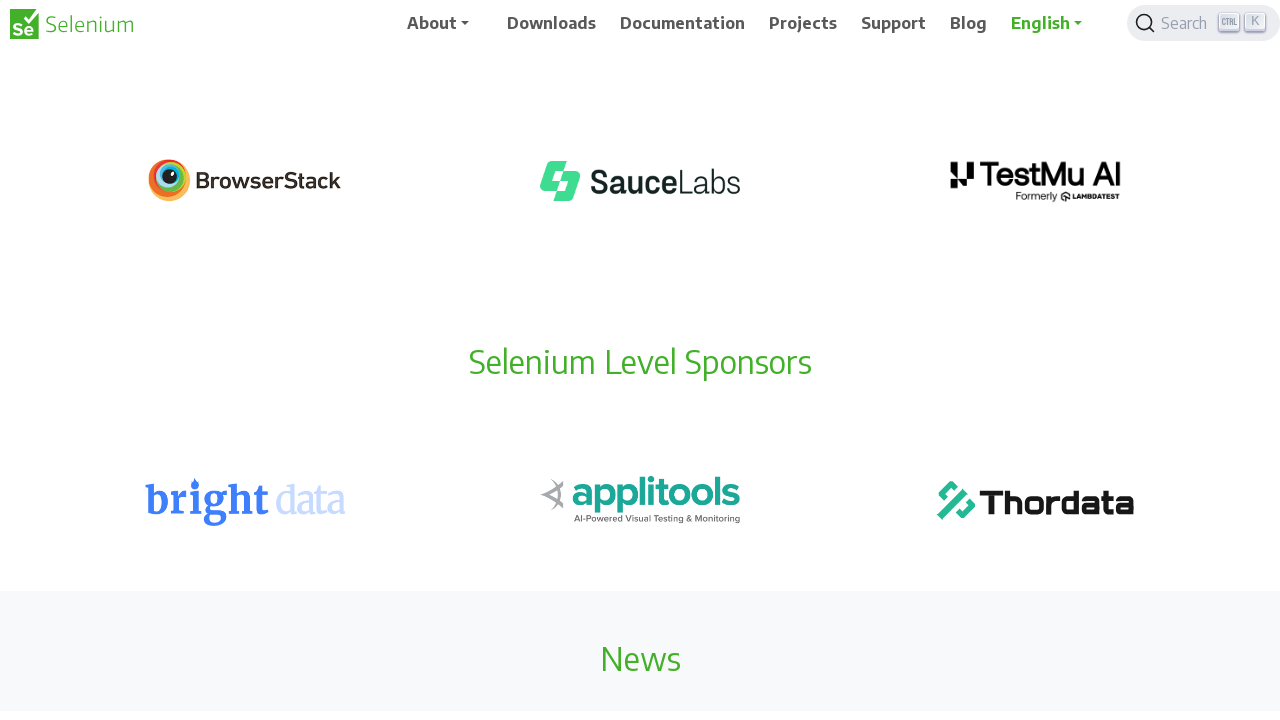

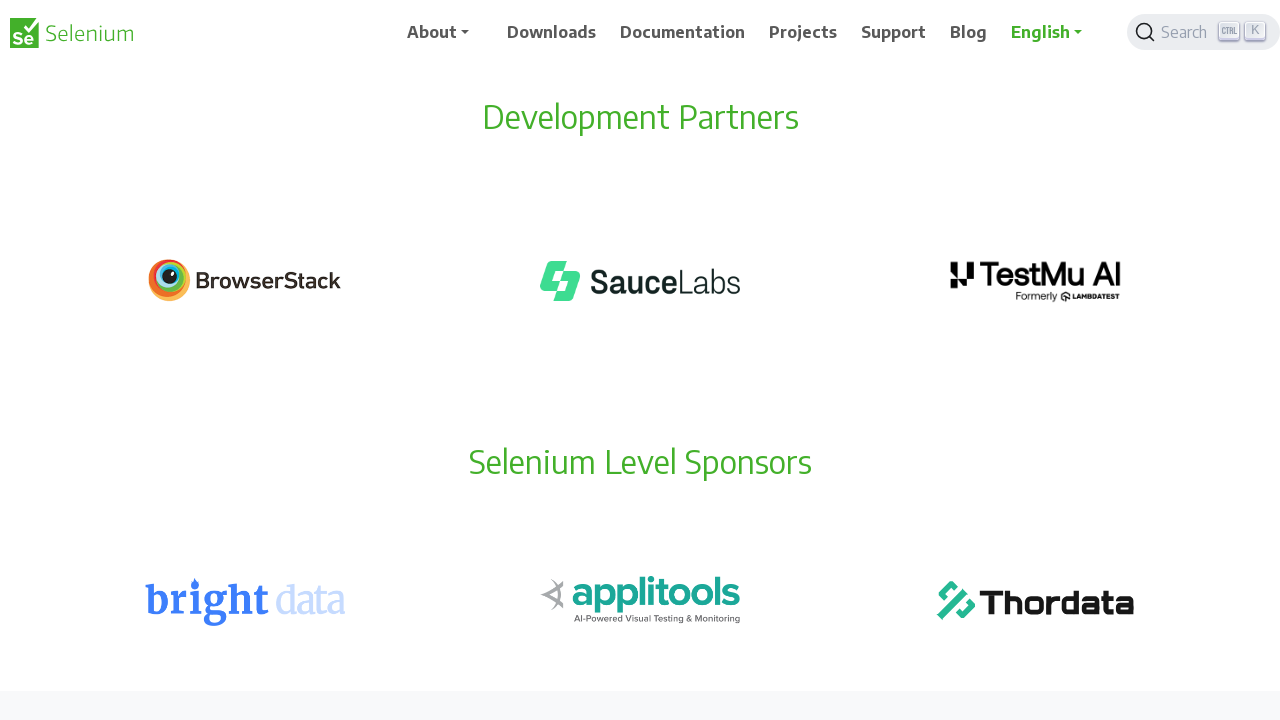